Tests radio button functionality by iterating through radio button groups, checking their selection state, and selecting specific radio buttons

Starting URL: https://echoecho.com/htmlforms10.htm

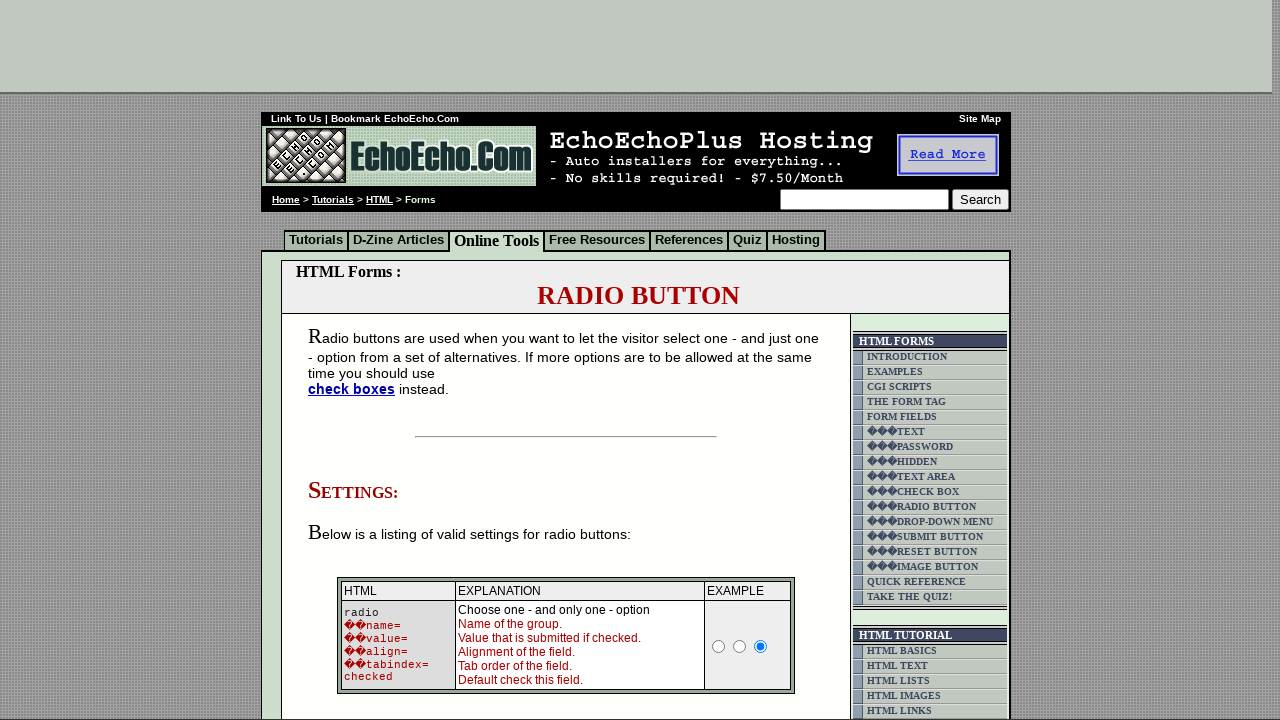

Located all radio buttons in group1
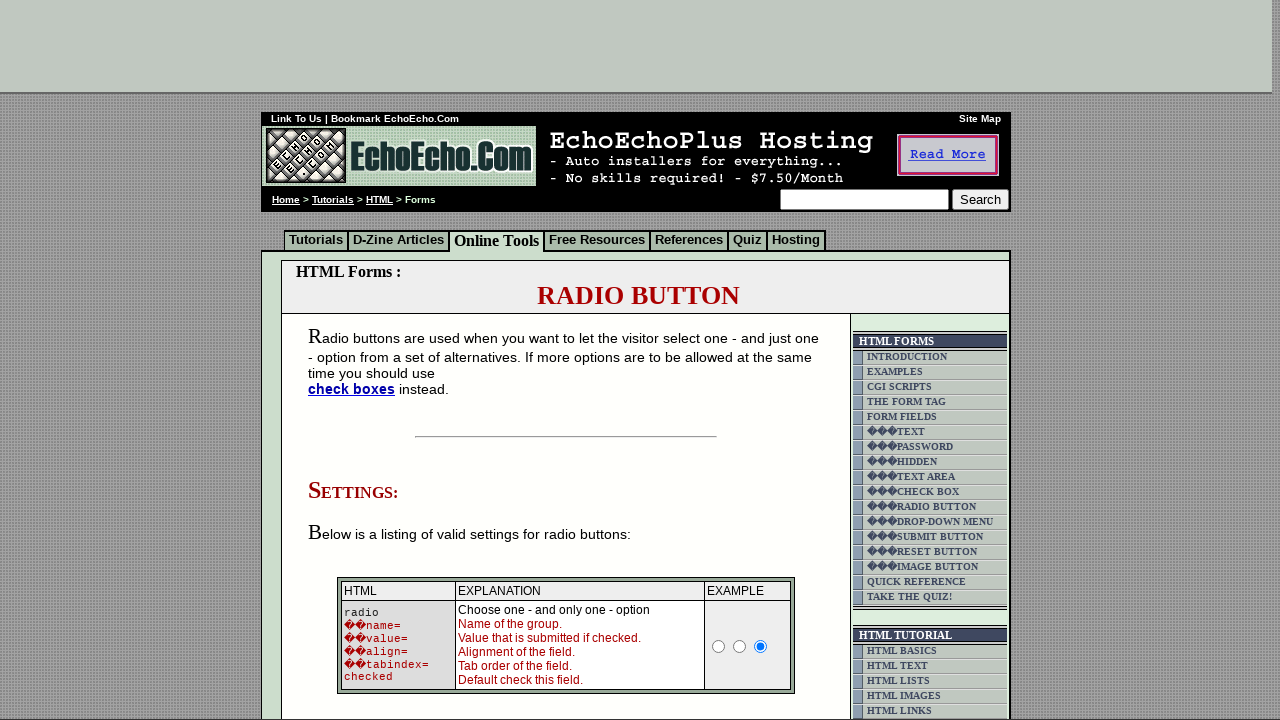

Found 3 radio buttons in group1
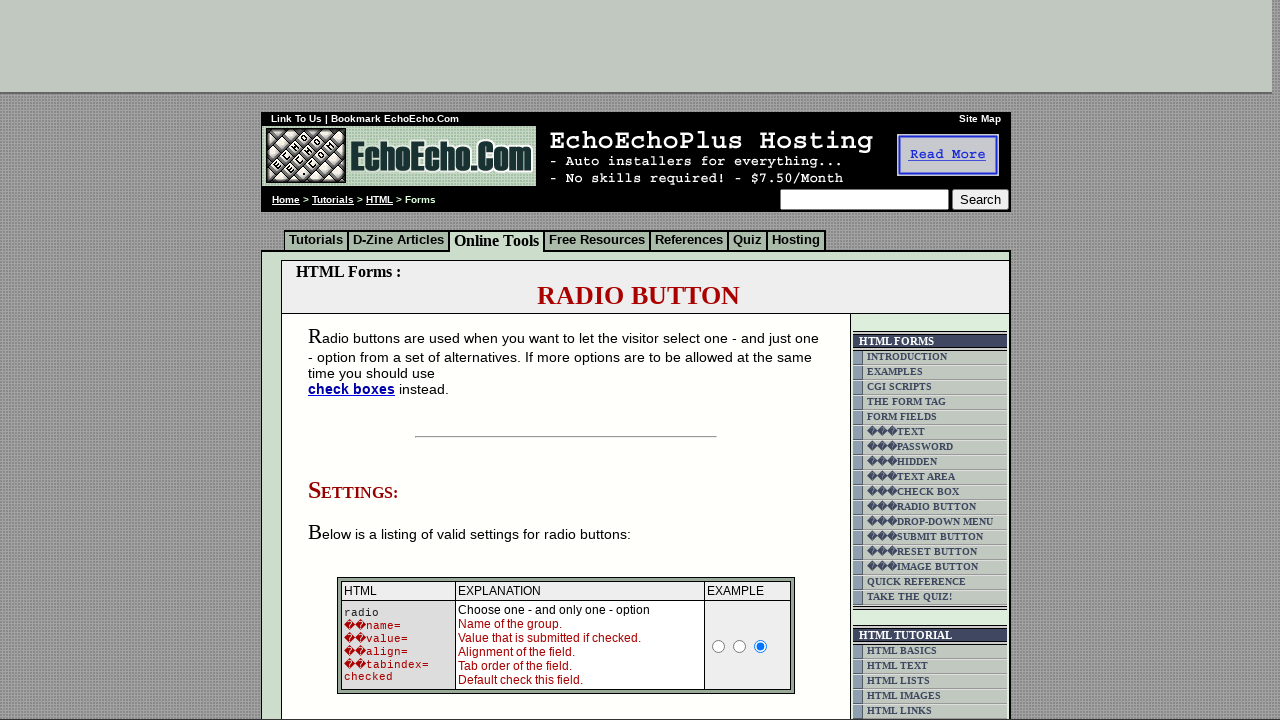

Checked group1 radio button 1: value='Milk', selected=False
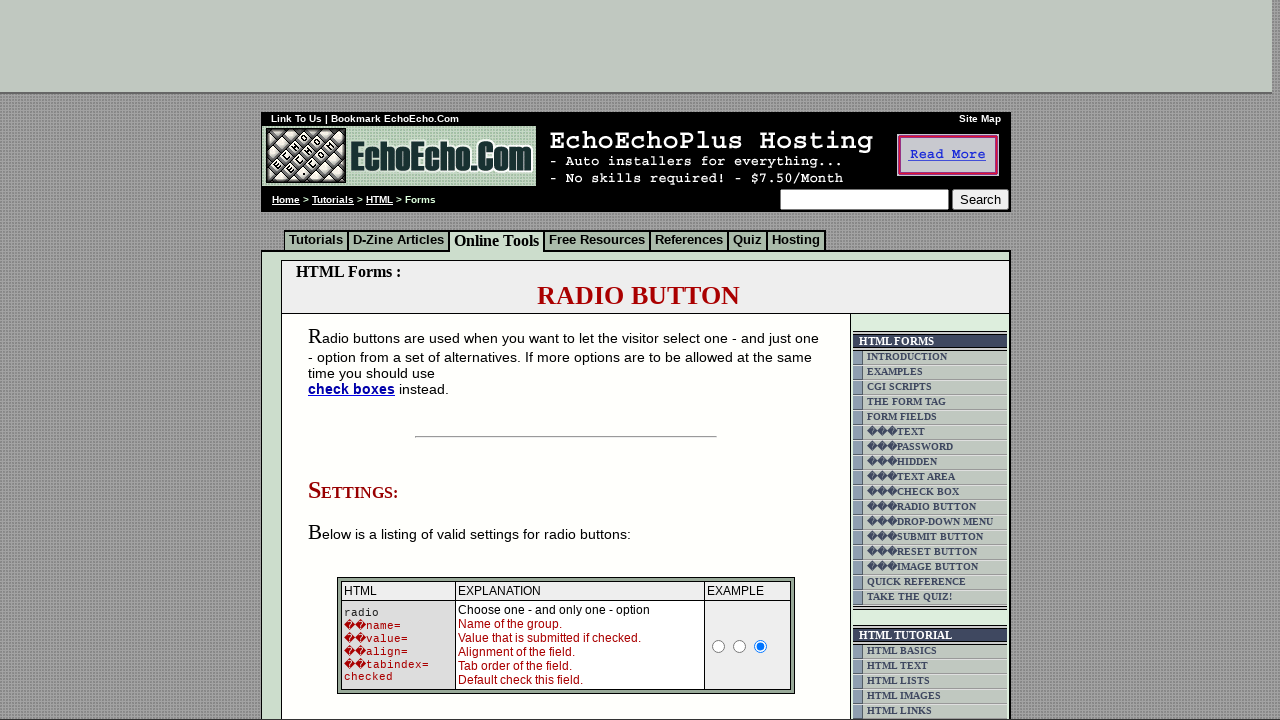

Checked group1 radio button 2: value='Butter', selected=True
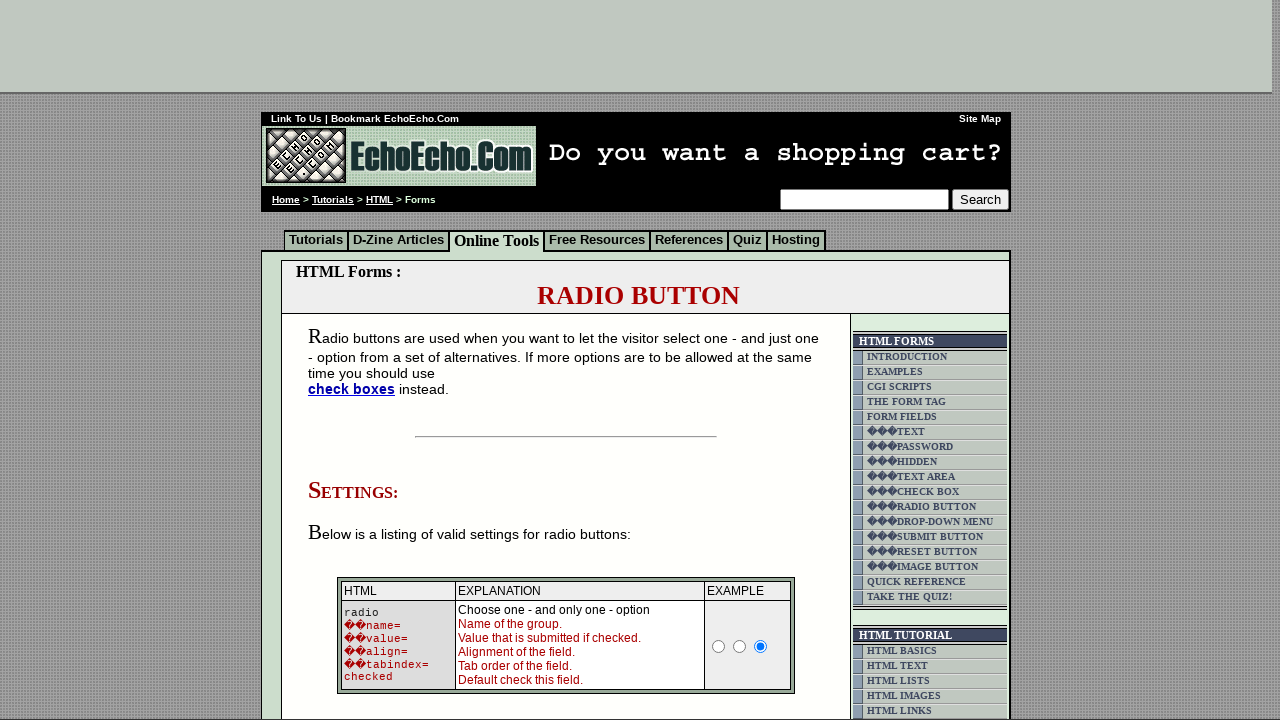

Checked group1 radio button 3: value='Cheese', selected=False
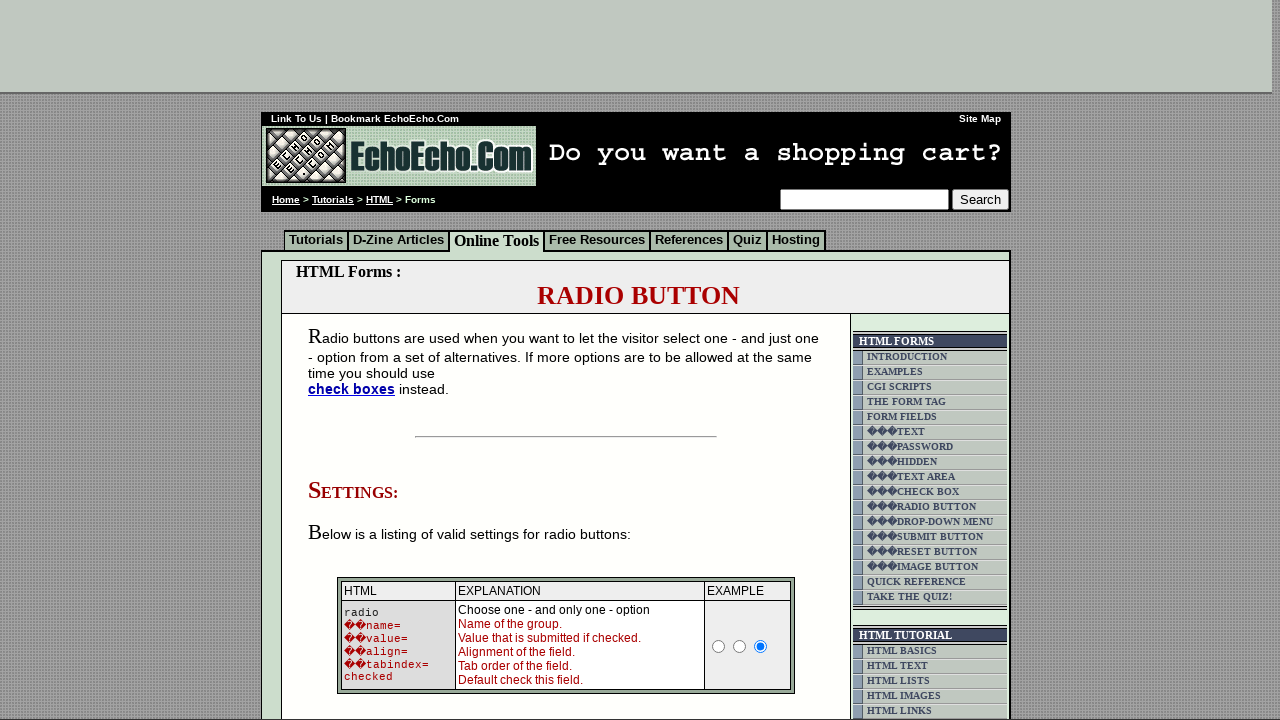

Located all radio buttons in group2
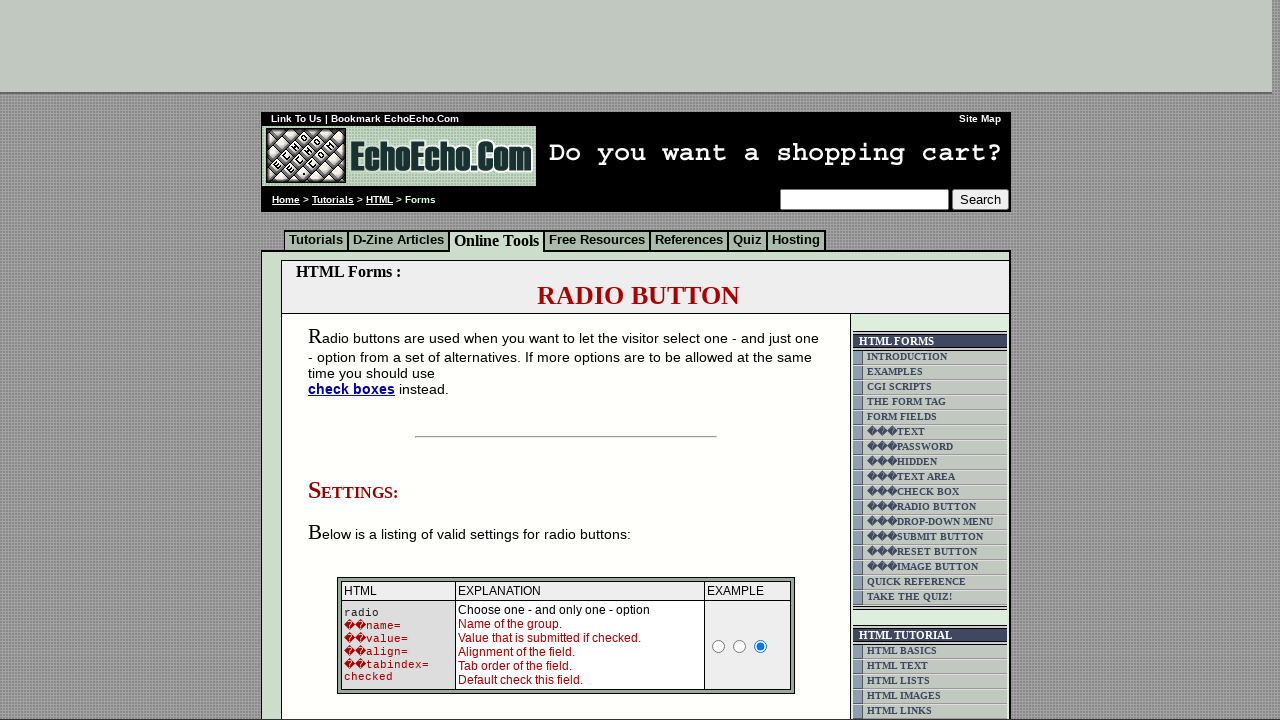

Found 3 radio buttons in group2
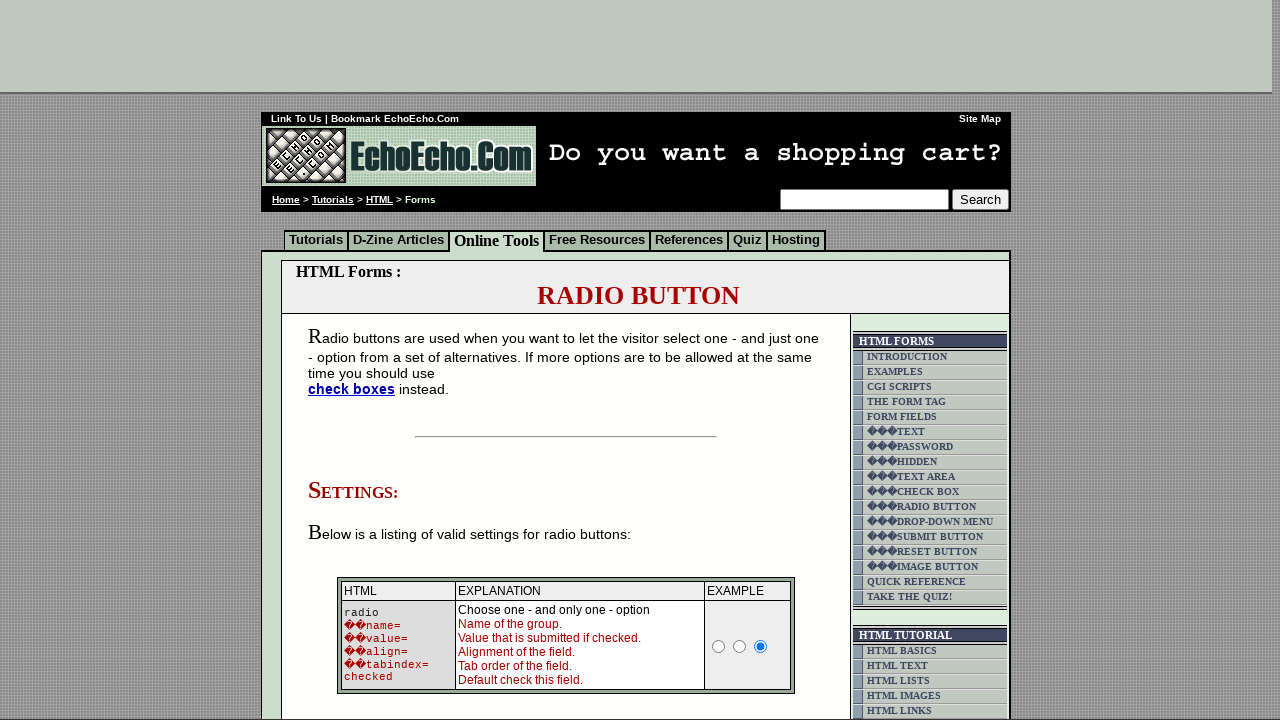

Checked group2 radio button 1: value='Water', selected=False
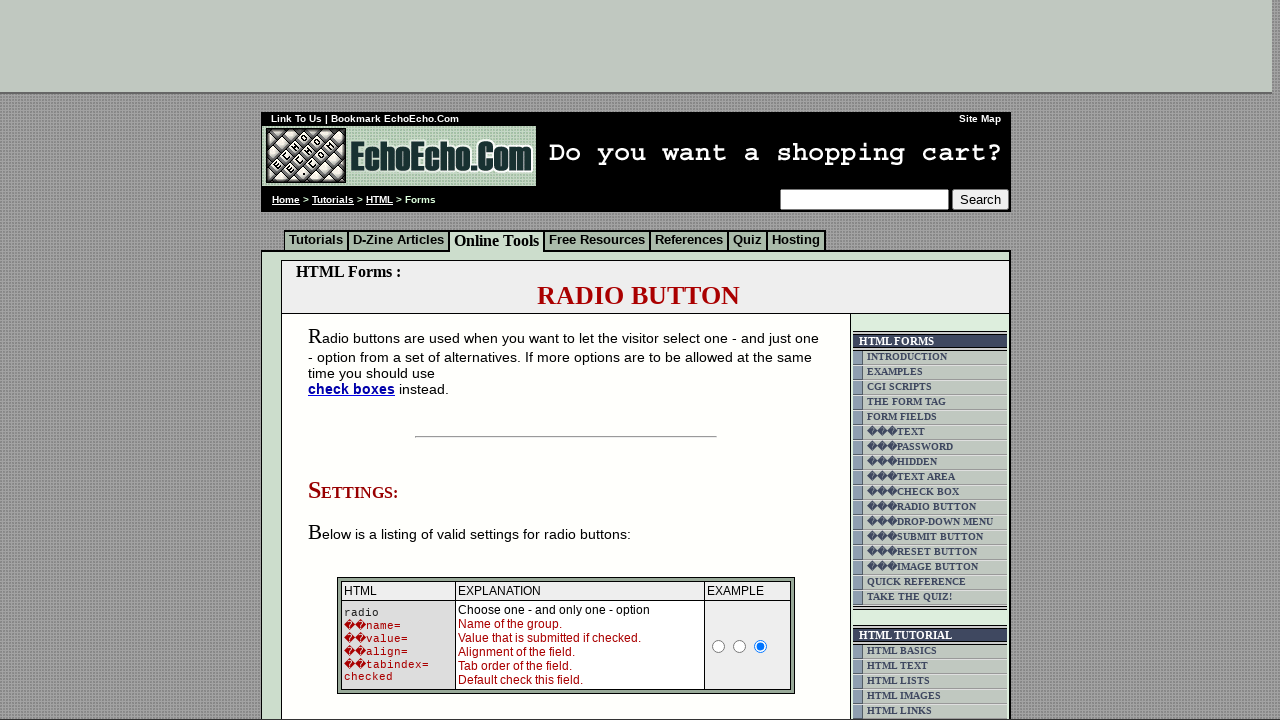

Checked group2 radio button 2: value='Beer', selected=False
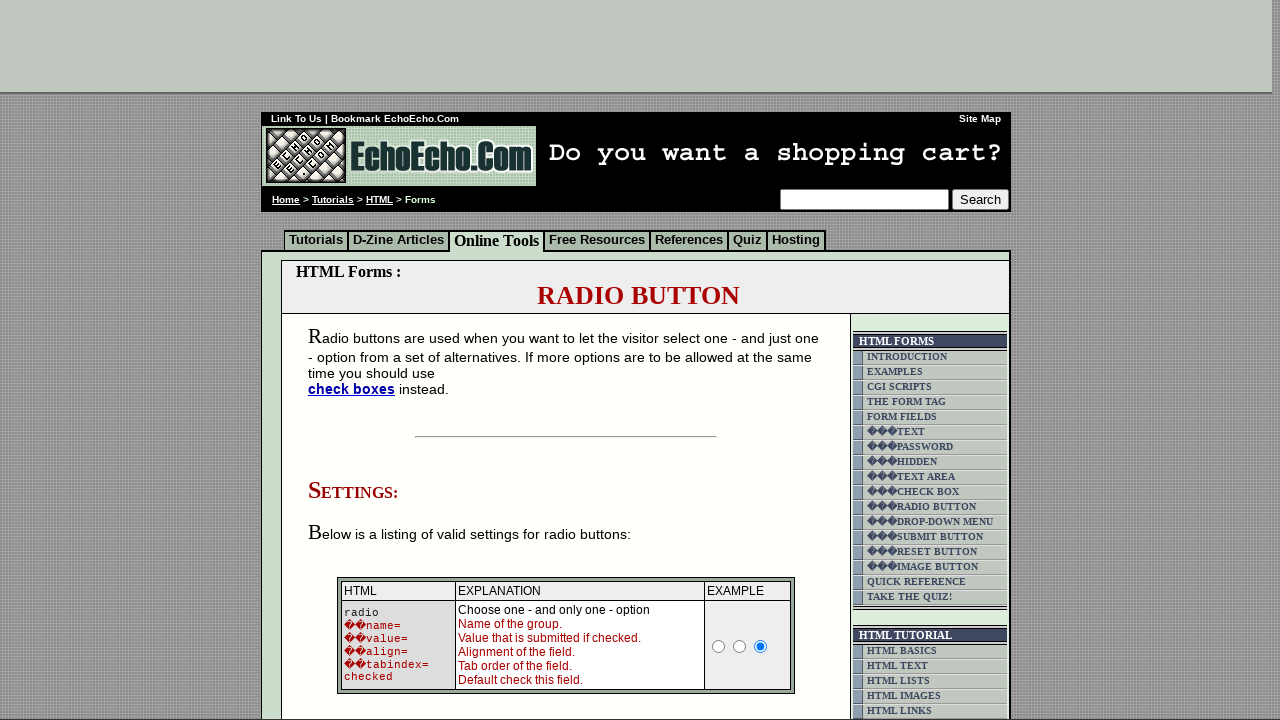

Checked group2 radio button 3: value='Wine', selected=True
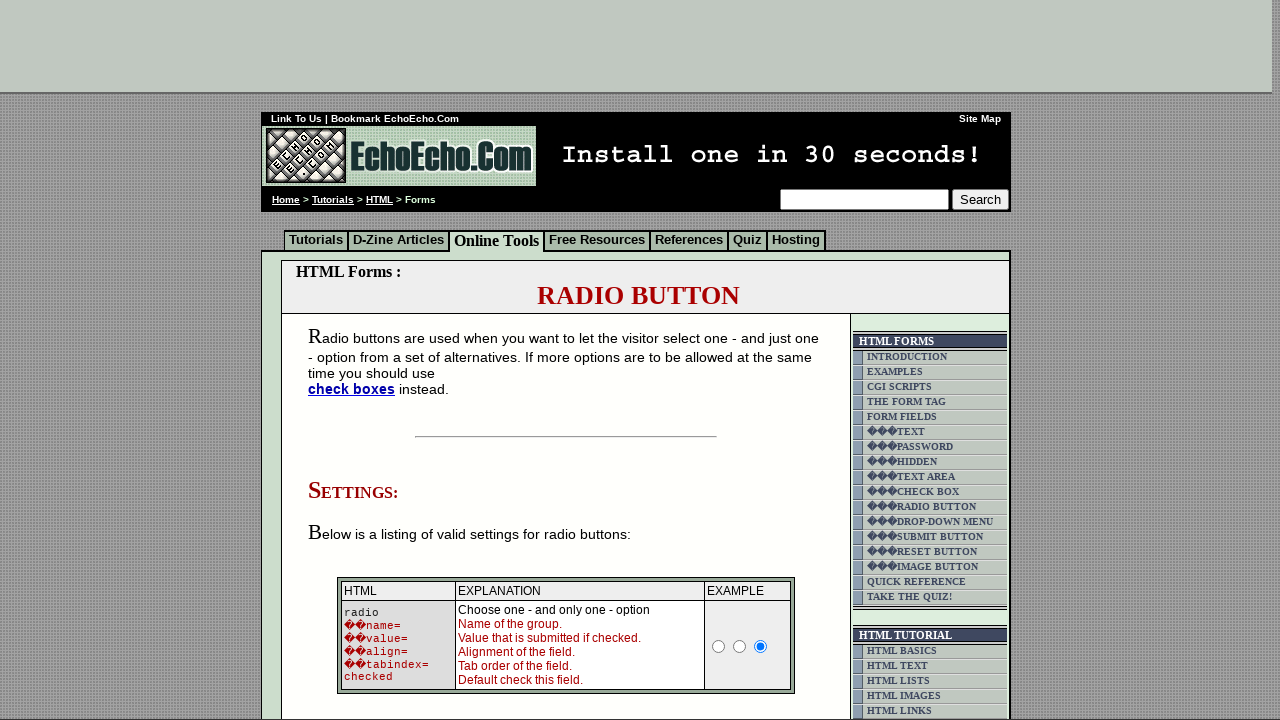

Initial state check complete
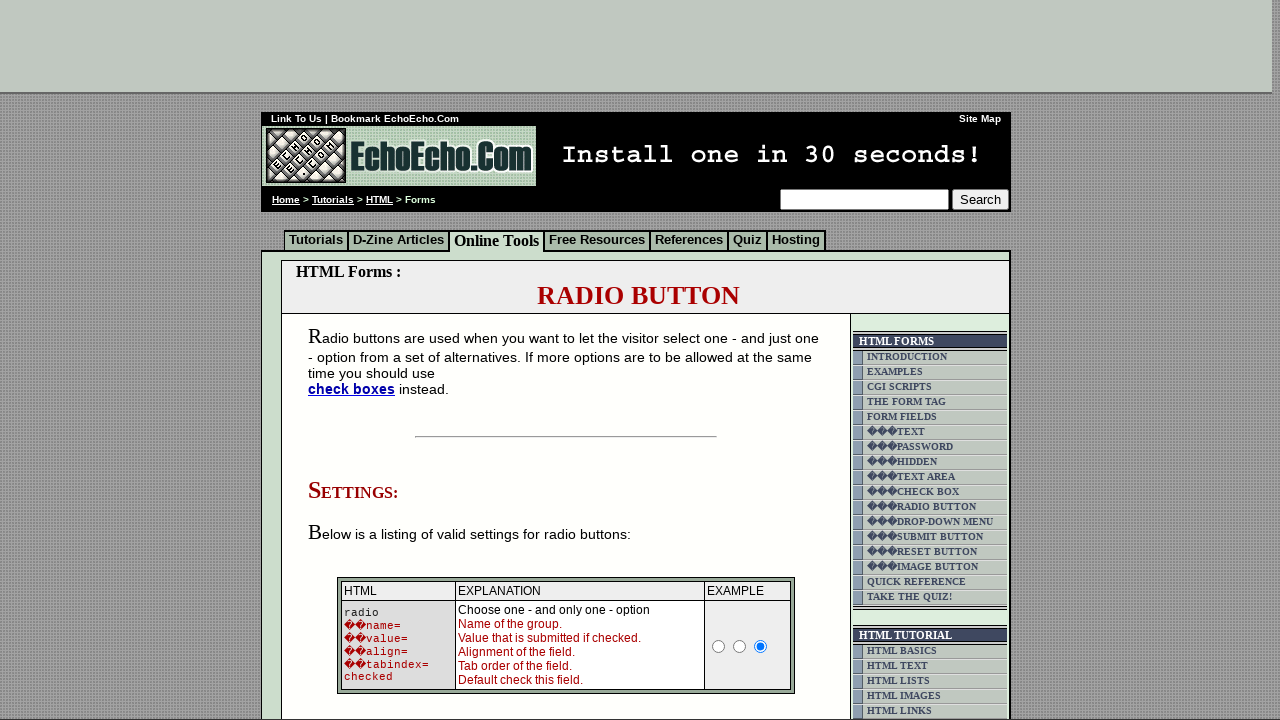

Clicked the second radio button in group1 at (356, 360) on input[name='group1'] >> nth=1
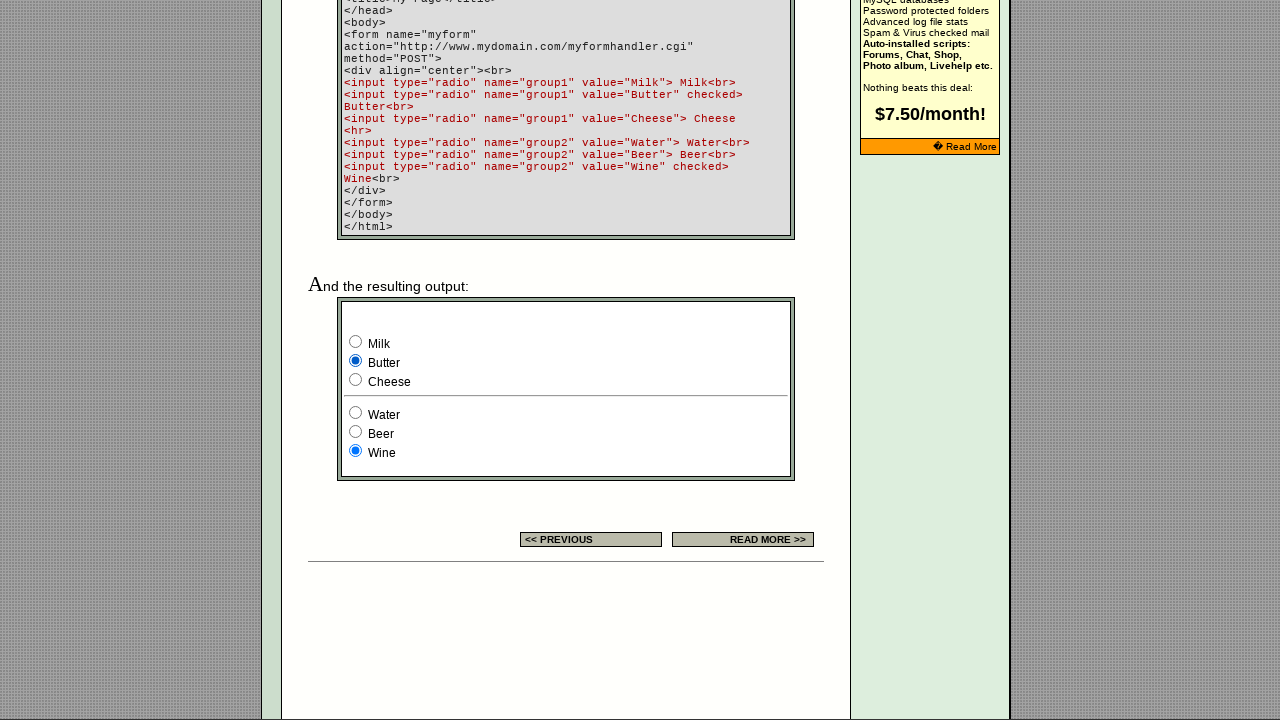

Verified group1 radio button 1 after selection: value='Milk', selected=False
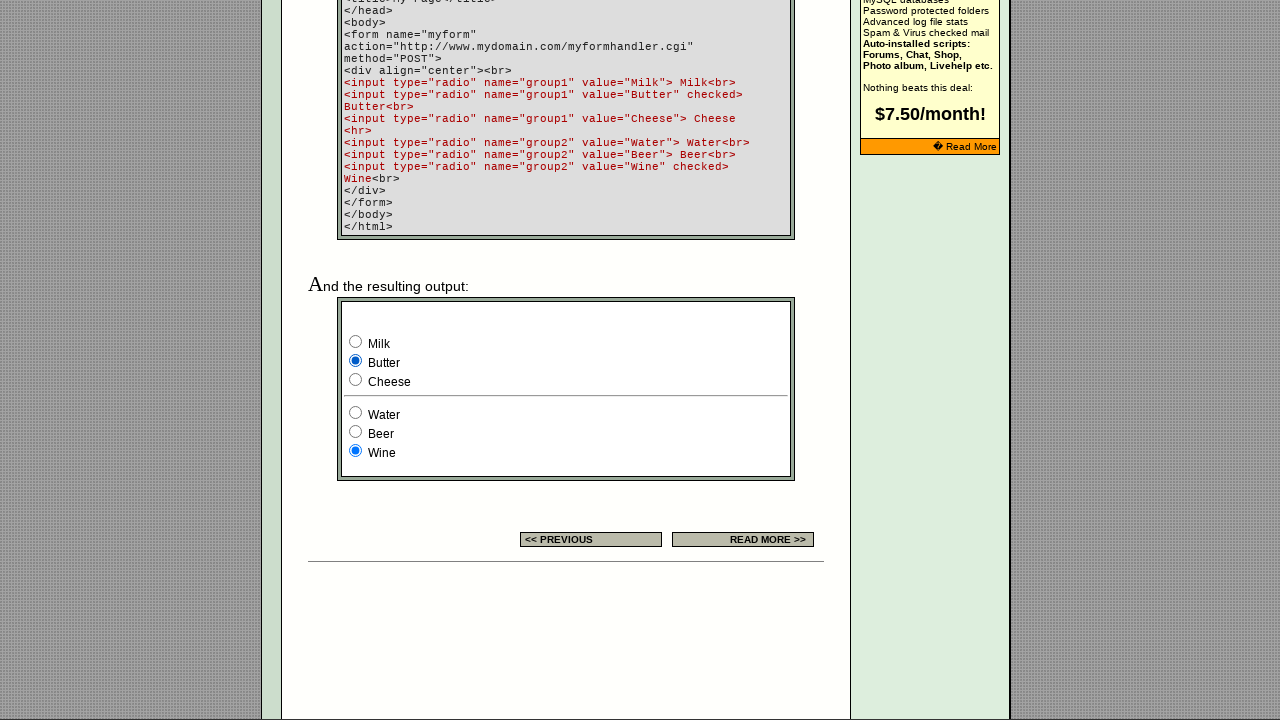

Verified group1 radio button 2 after selection: value='Butter', selected=True
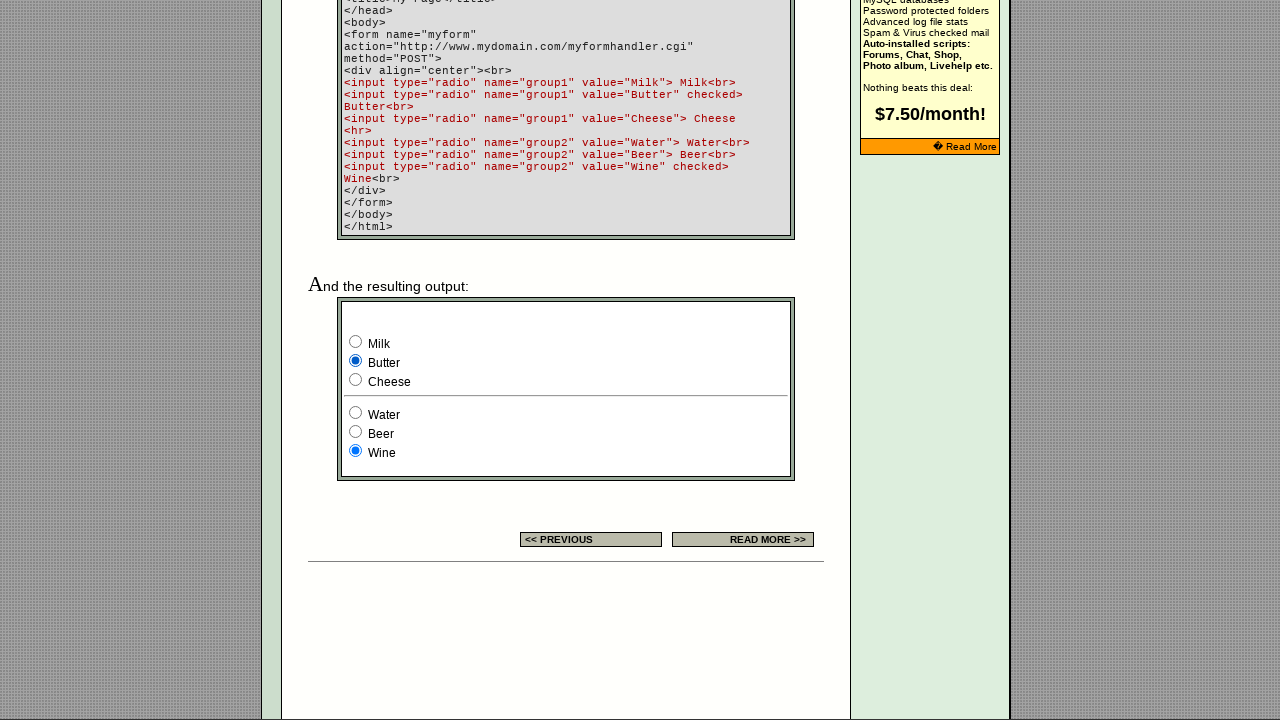

Verified group1 radio button 3 after selection: value='Cheese', selected=False
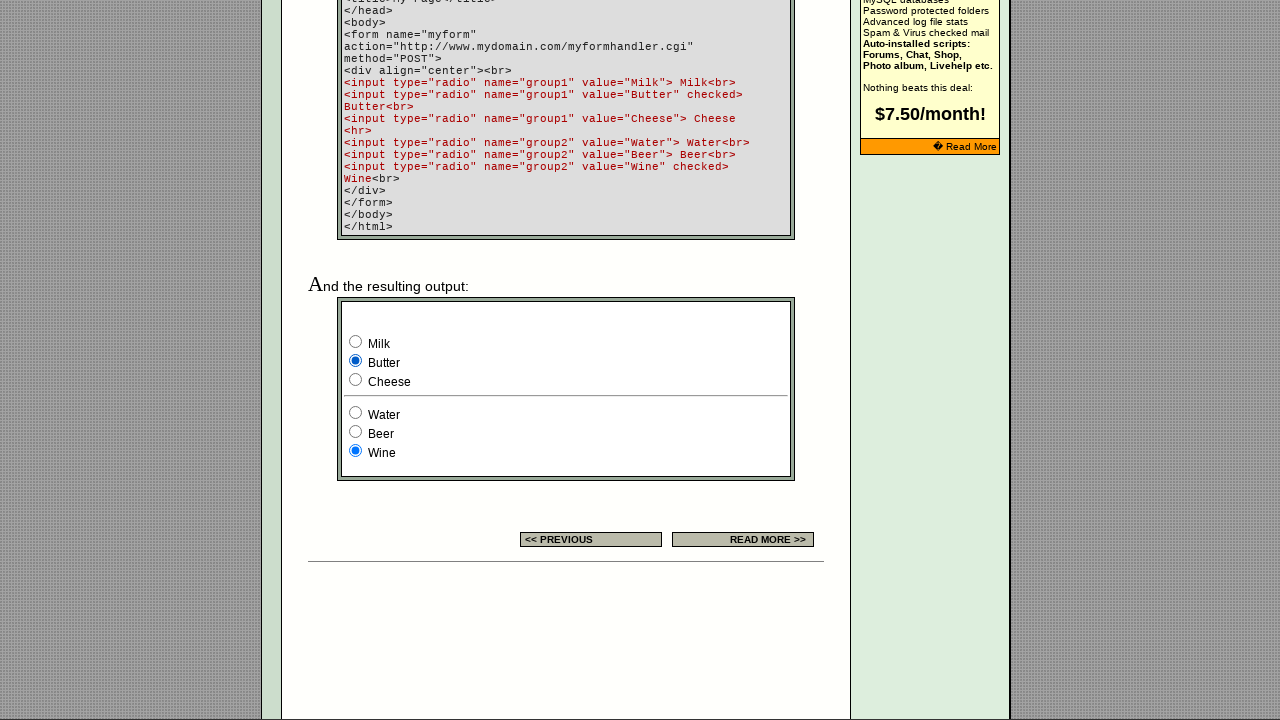

Clicked the third radio button in group2 at (356, 450) on input[name='group2'] >> nth=2
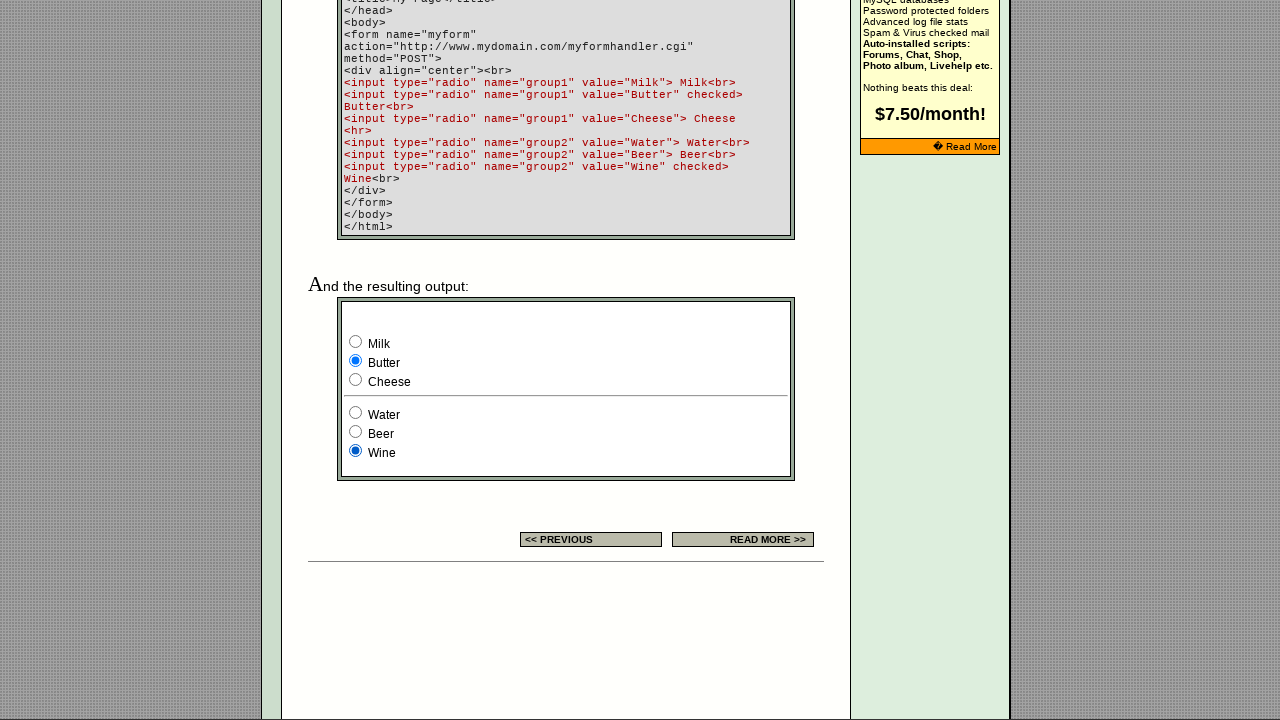

Verified group2 radio button 1 after selection: value='Water', selected=False
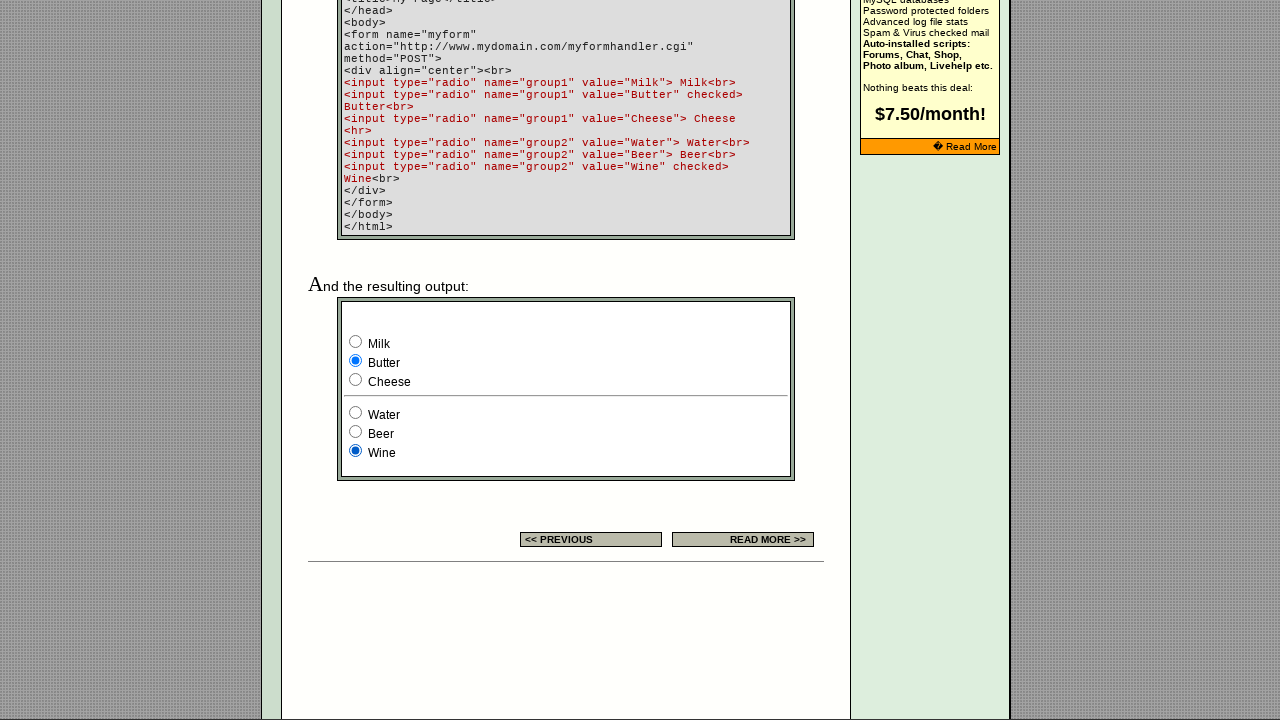

Verified group2 radio button 2 after selection: value='Beer', selected=False
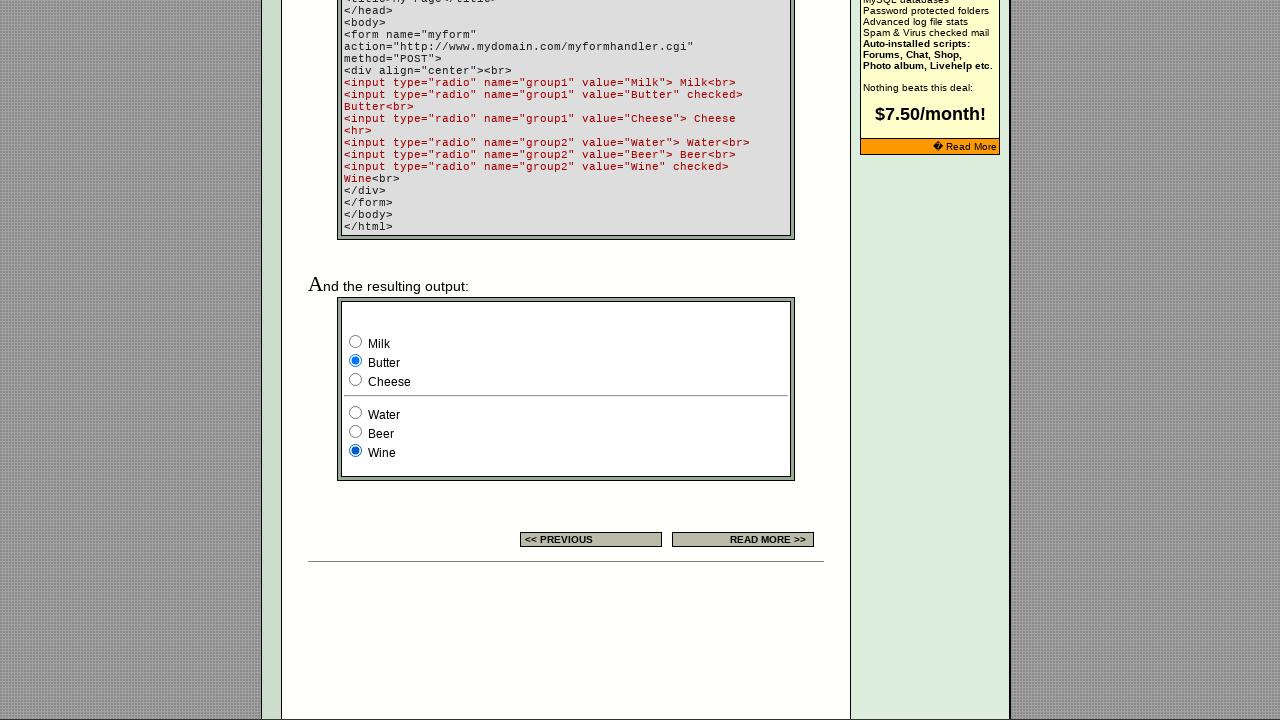

Verified group2 radio button 3 after selection: value='Wine', selected=True
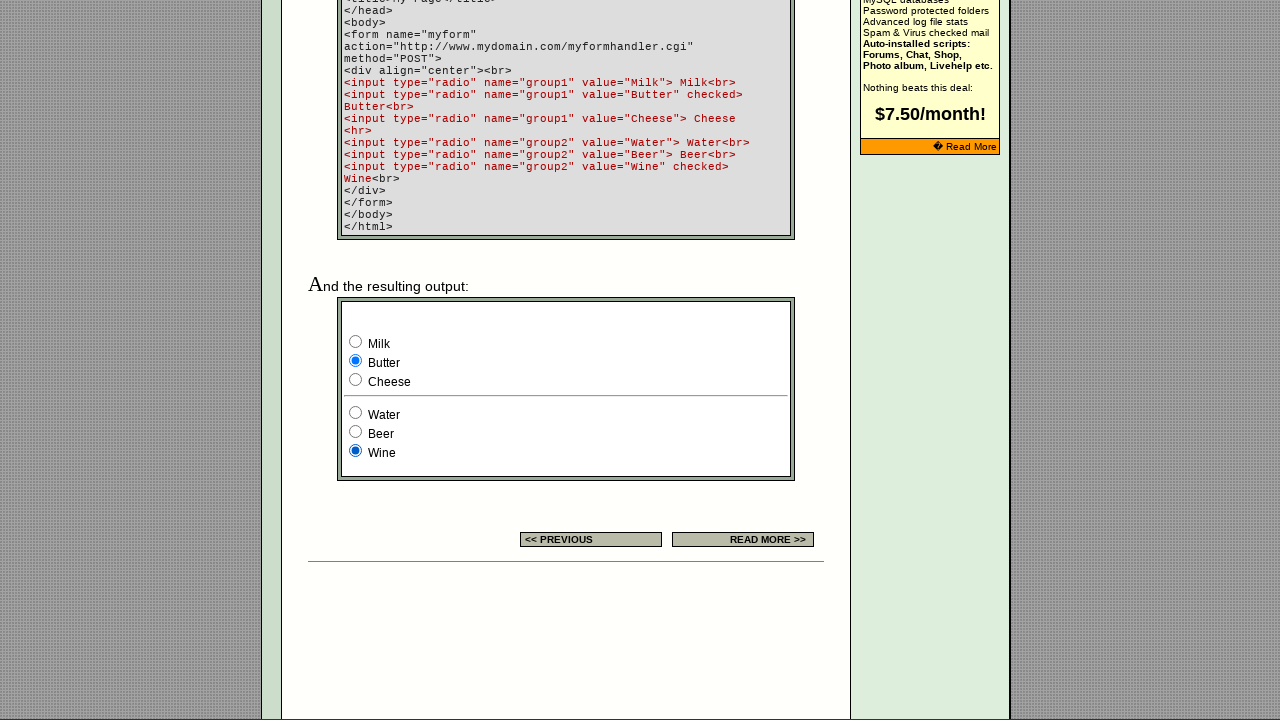

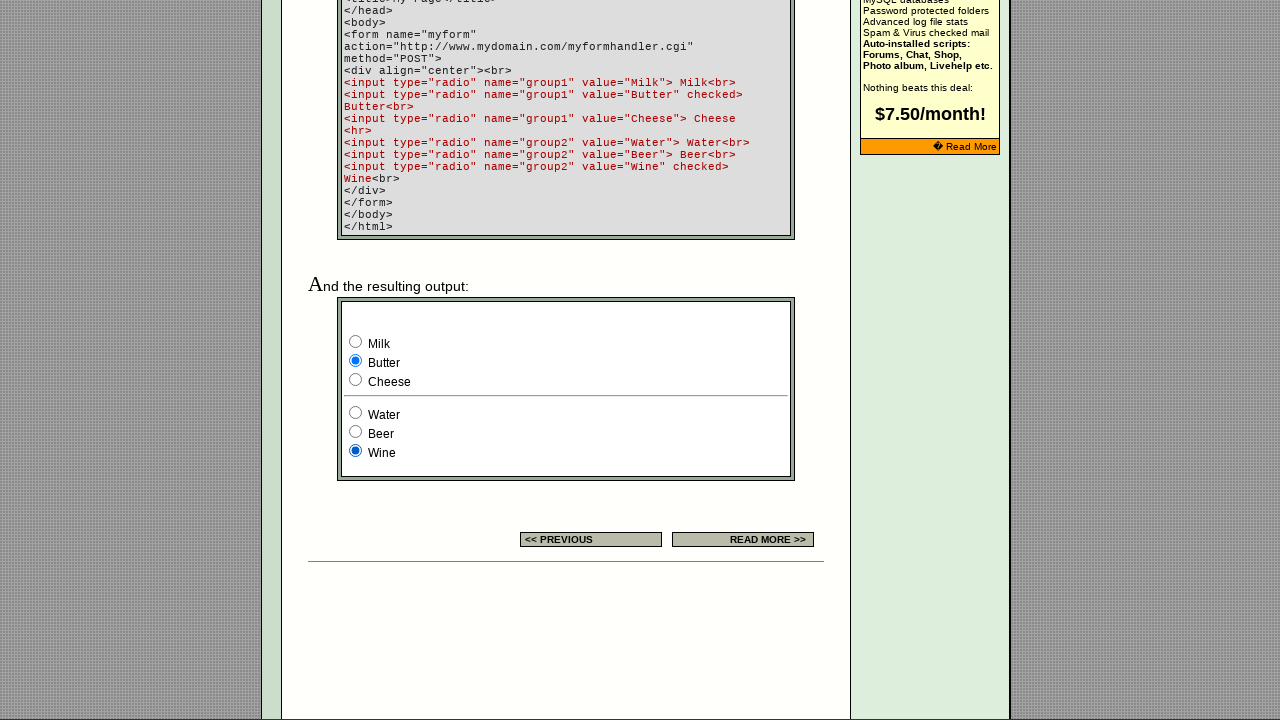